Tests checkboxes page by navigating to it and verifying checkbox elements are present

Starting URL: http://the-internet.herokuapp.com/

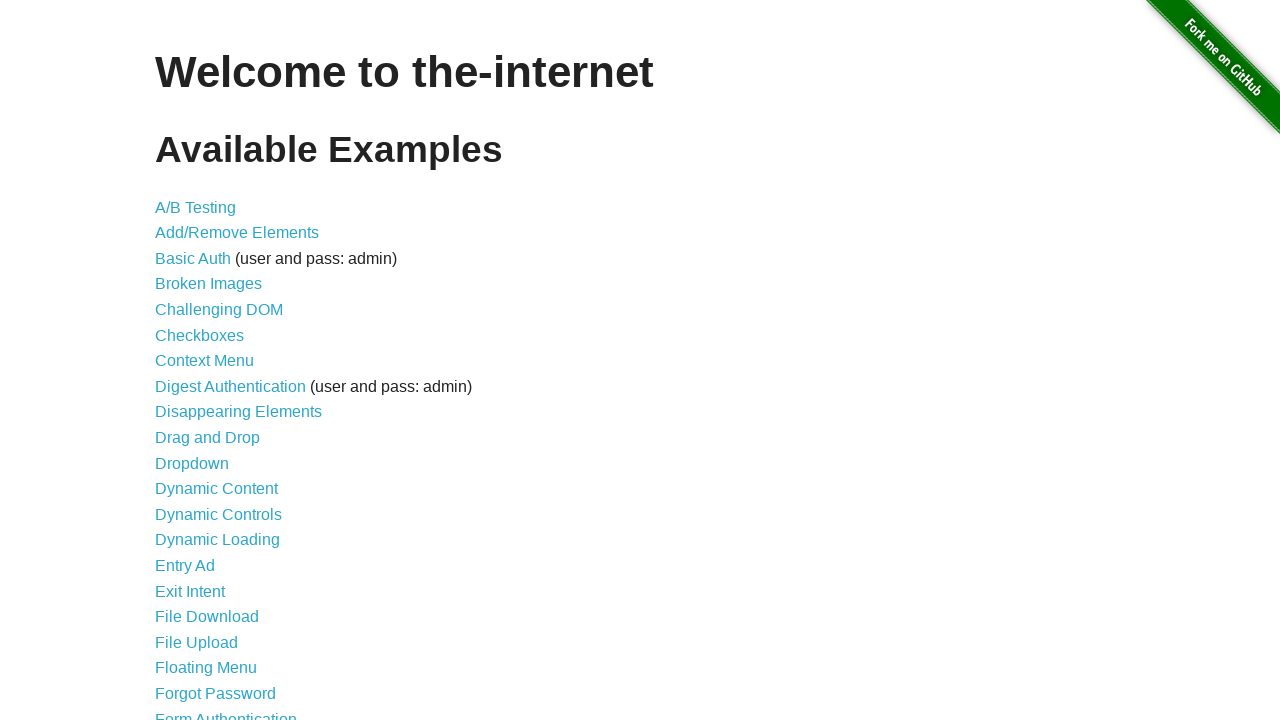

Clicked on Checkboxes link at (200, 335) on text=Checkboxes
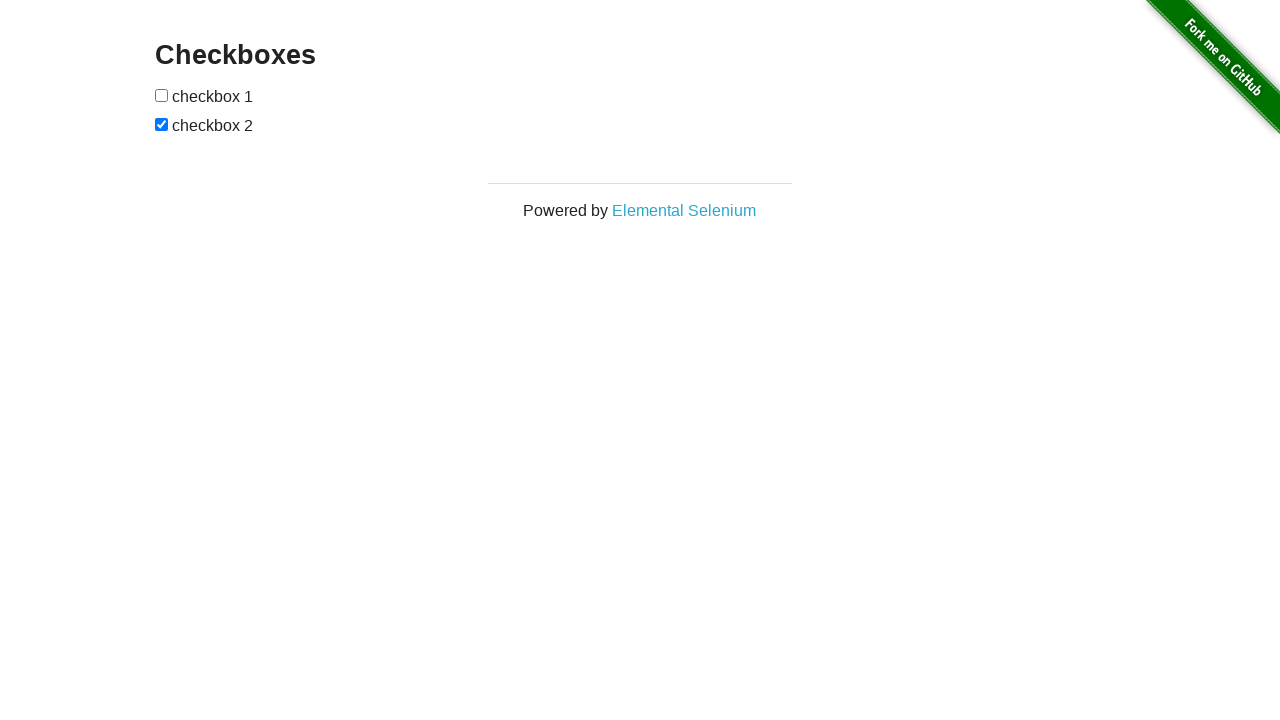

Waited for URL to contain 'checkboxes' and navigated to checkboxes page
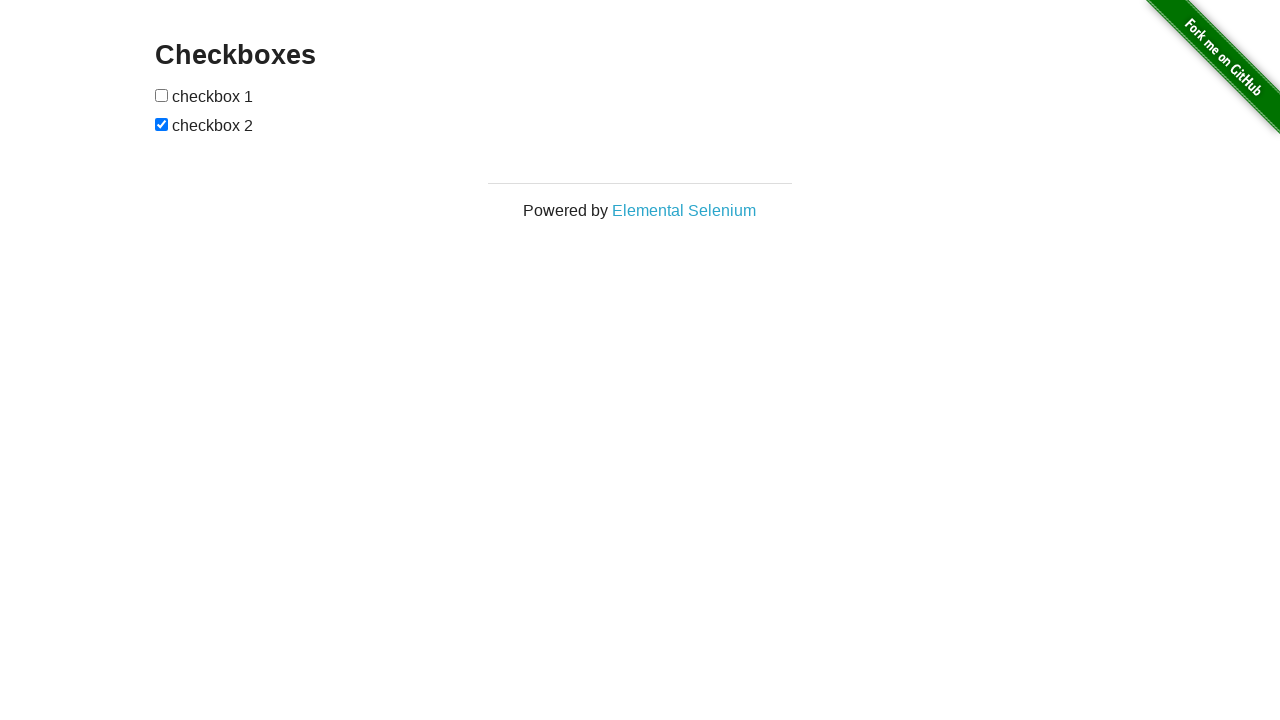

Verified checkbox elements are present on the page
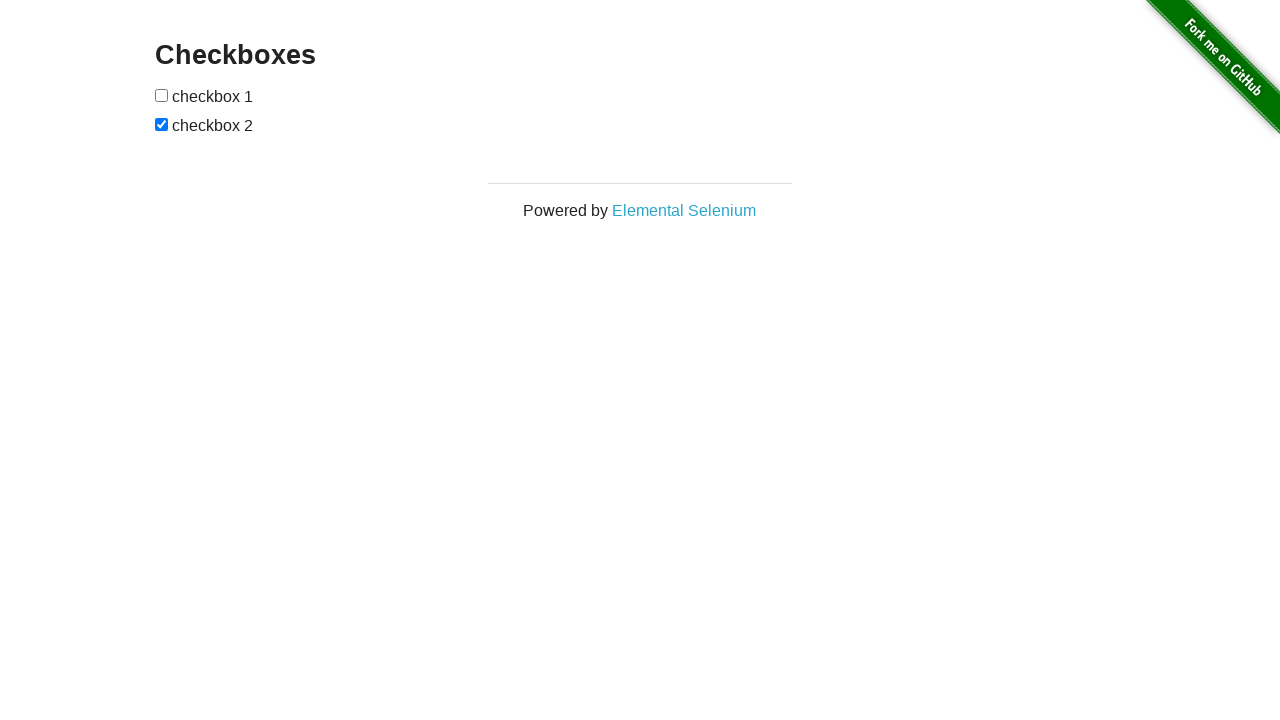

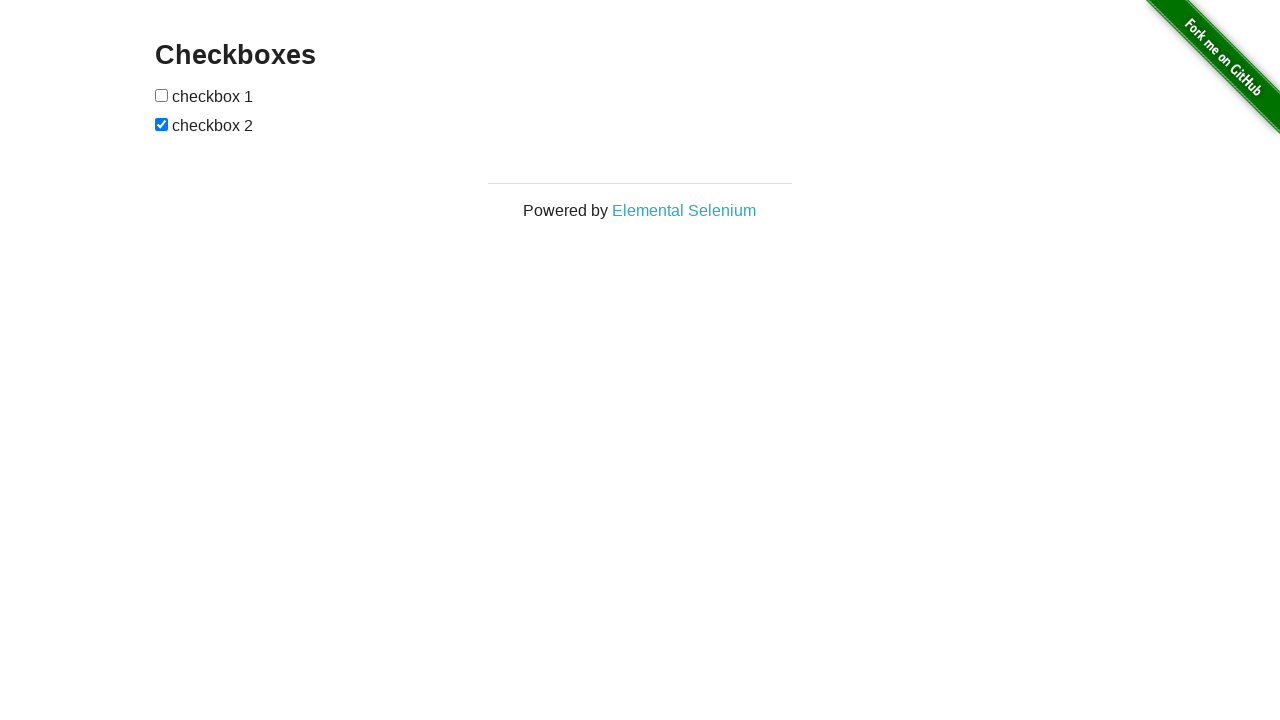